Tests opting out of A/B tests by first visiting the main page, adding an opt-out cookie, then navigating to the A/B test page to verify the opt-out is effective.

Starting URL: http://the-internet.herokuapp.com

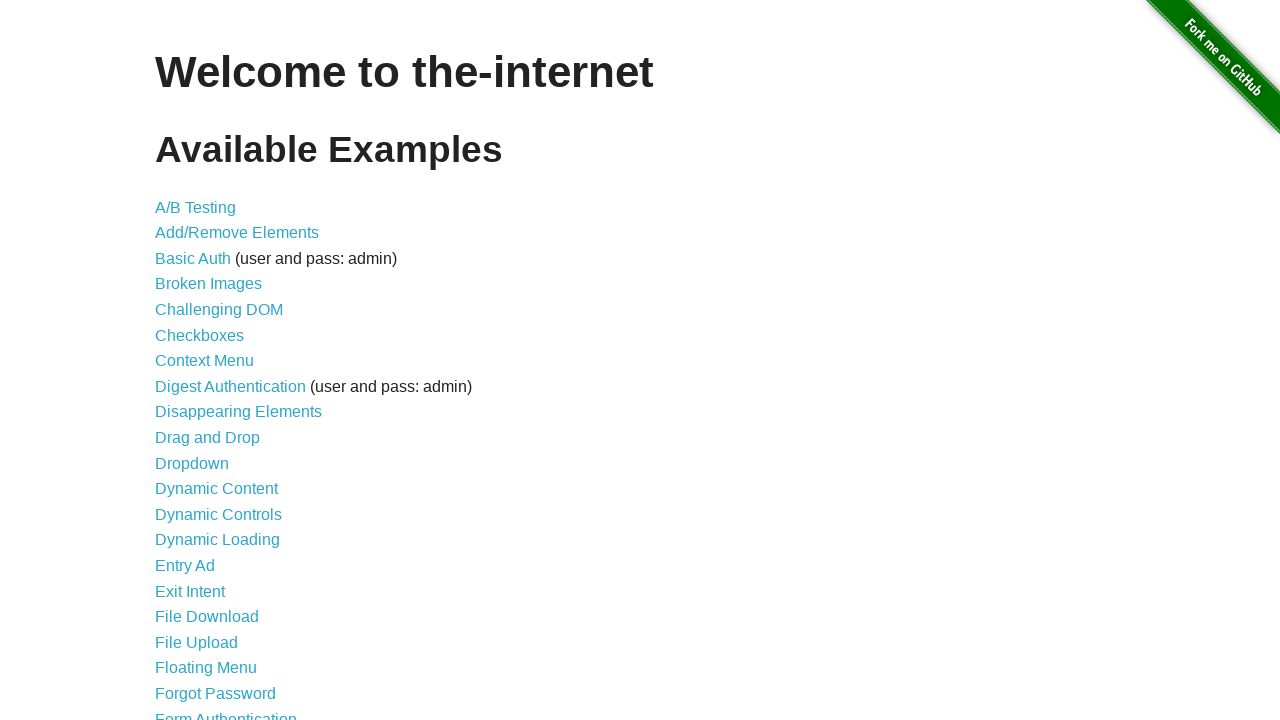

Added optimizelyOptOut cookie to opt out of A/B tests
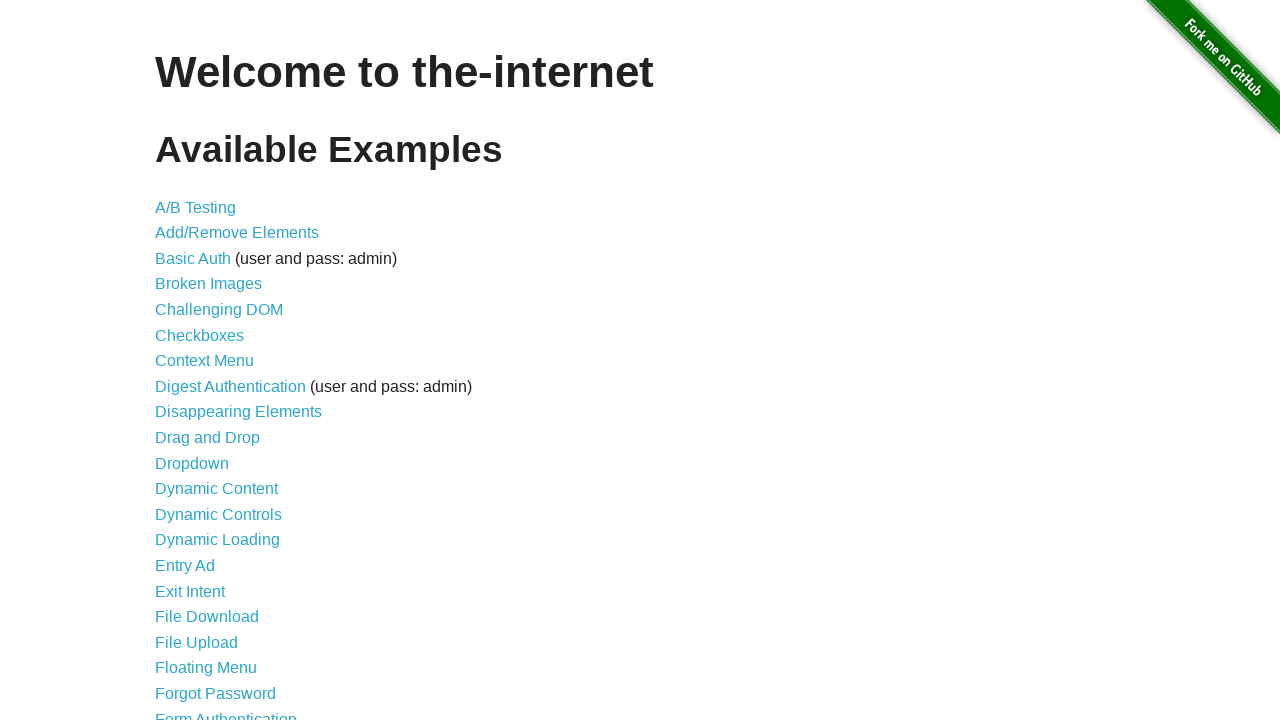

Navigated to A/B test page
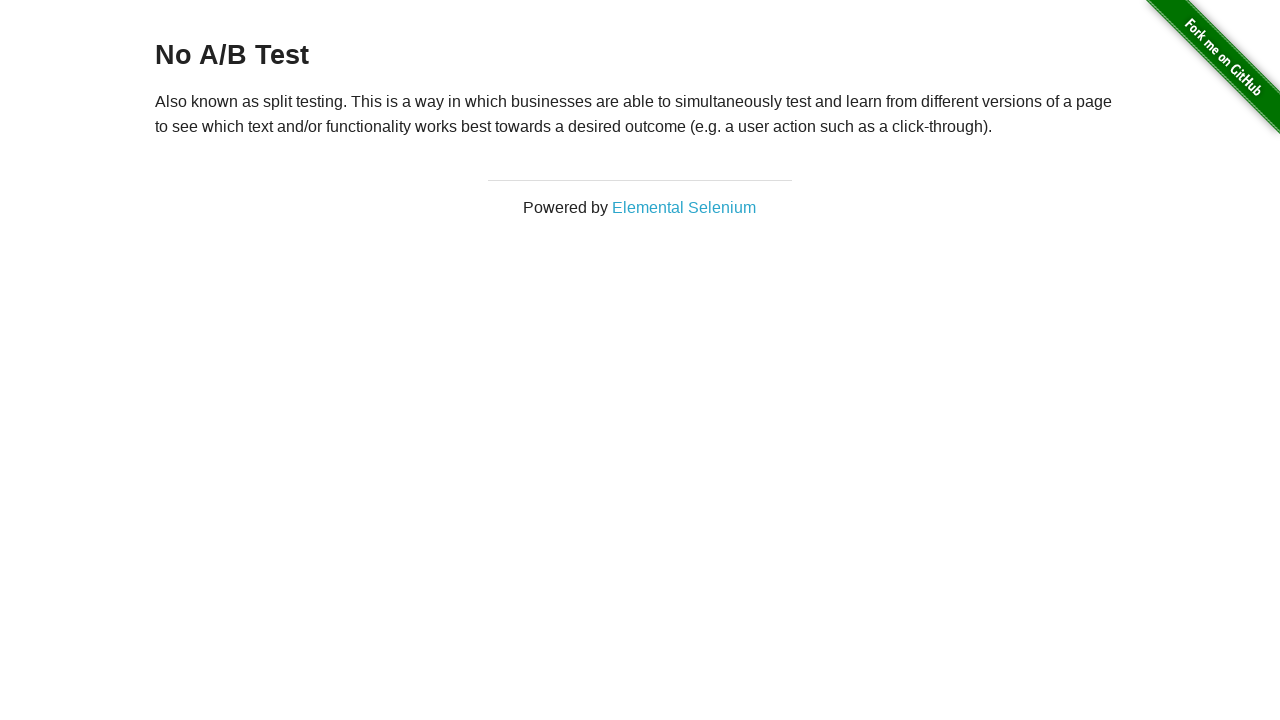

Retrieved heading text to verify opt-out status
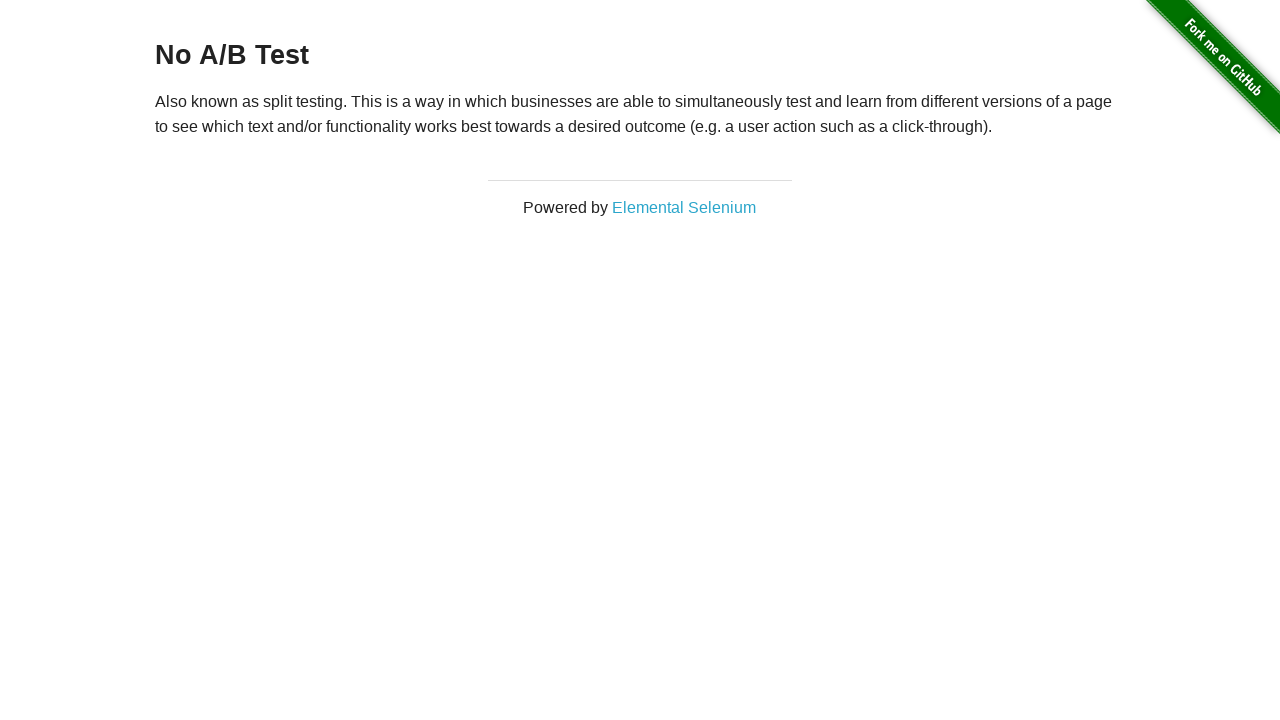

Verified that heading displays 'No A/B Test', confirming opt-out cookie is effective
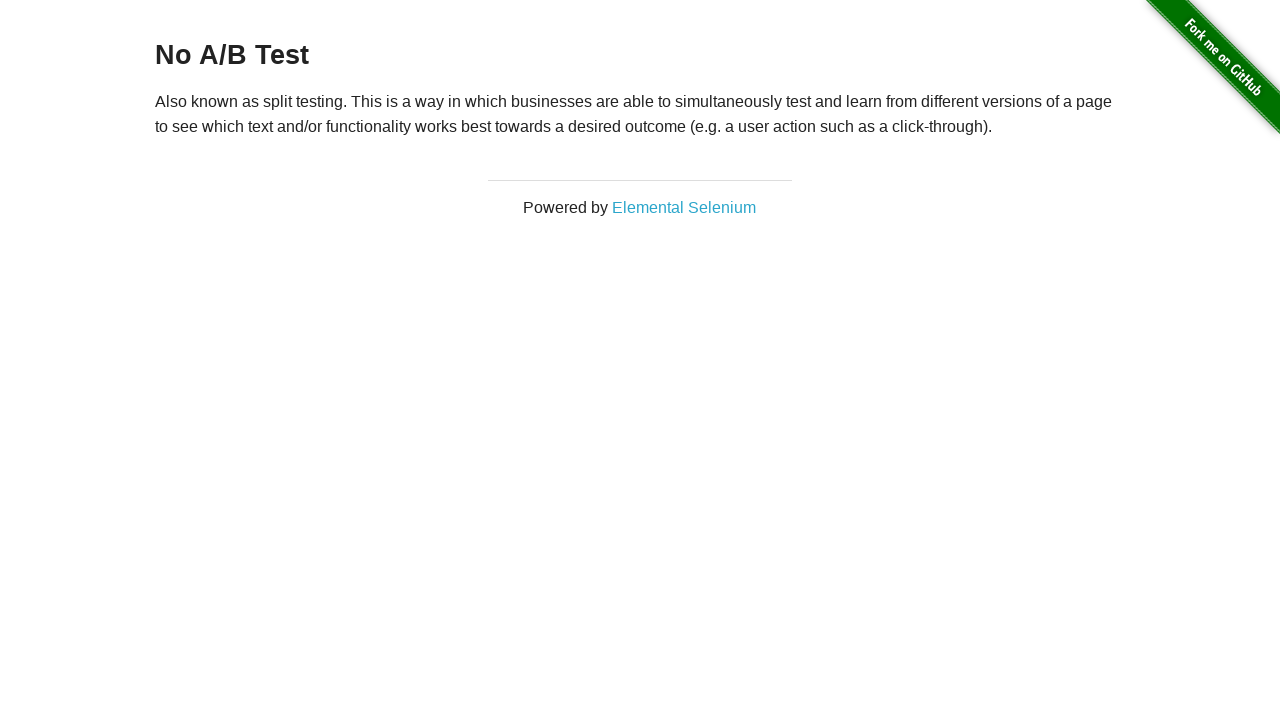

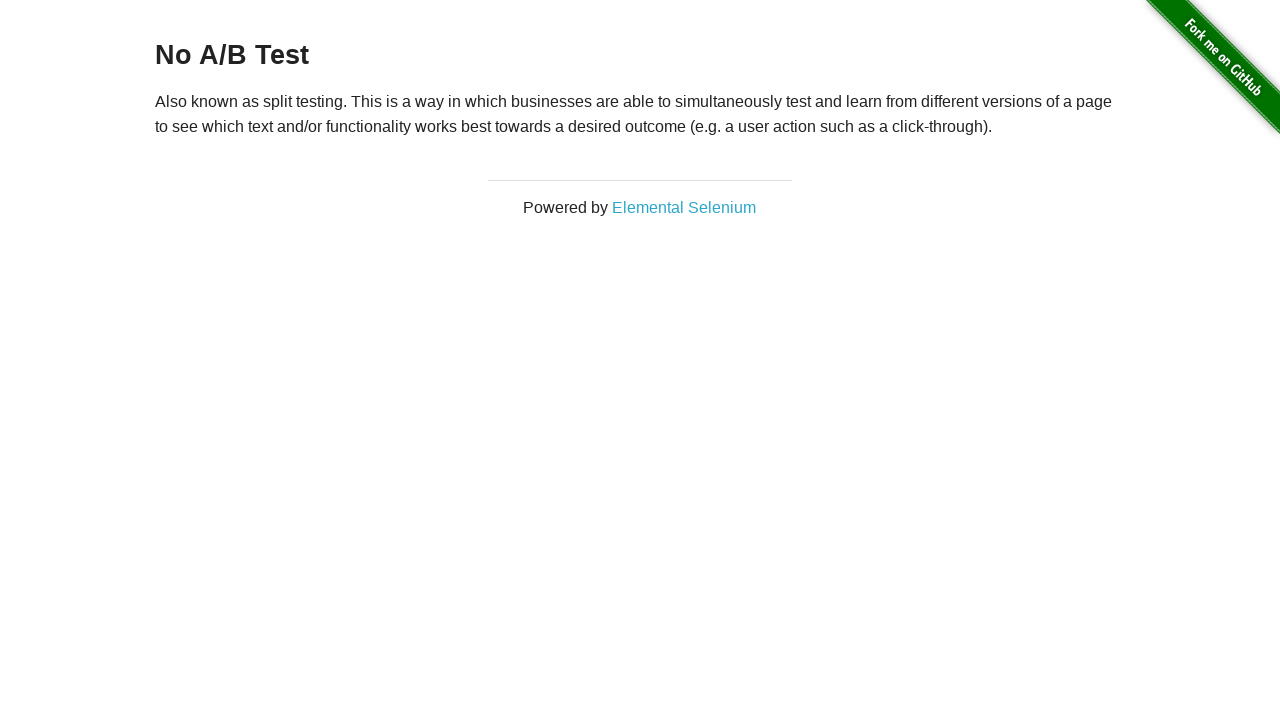